Tests that edits are cancelled when pressing Escape key

Starting URL: https://demo.playwright.dev/todomvc

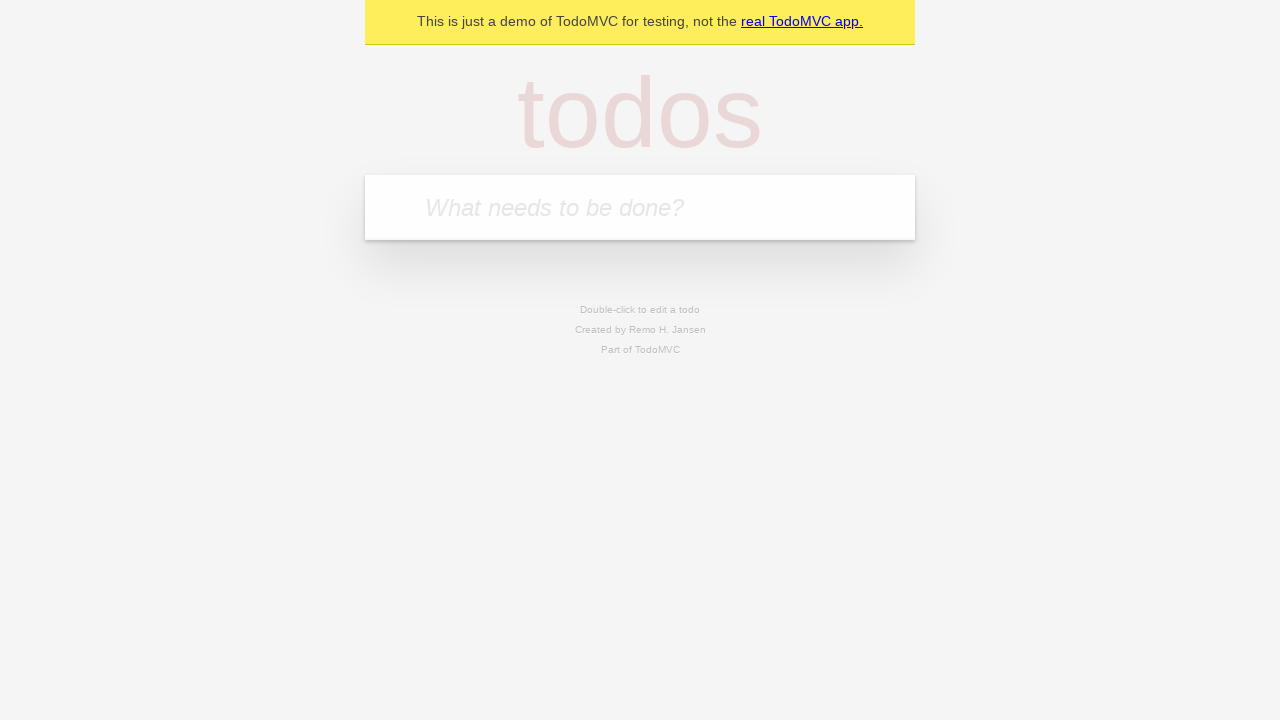

Filled new todo field with 'buy some cheese' on internal:attr=[placeholder="What needs to be done?"i]
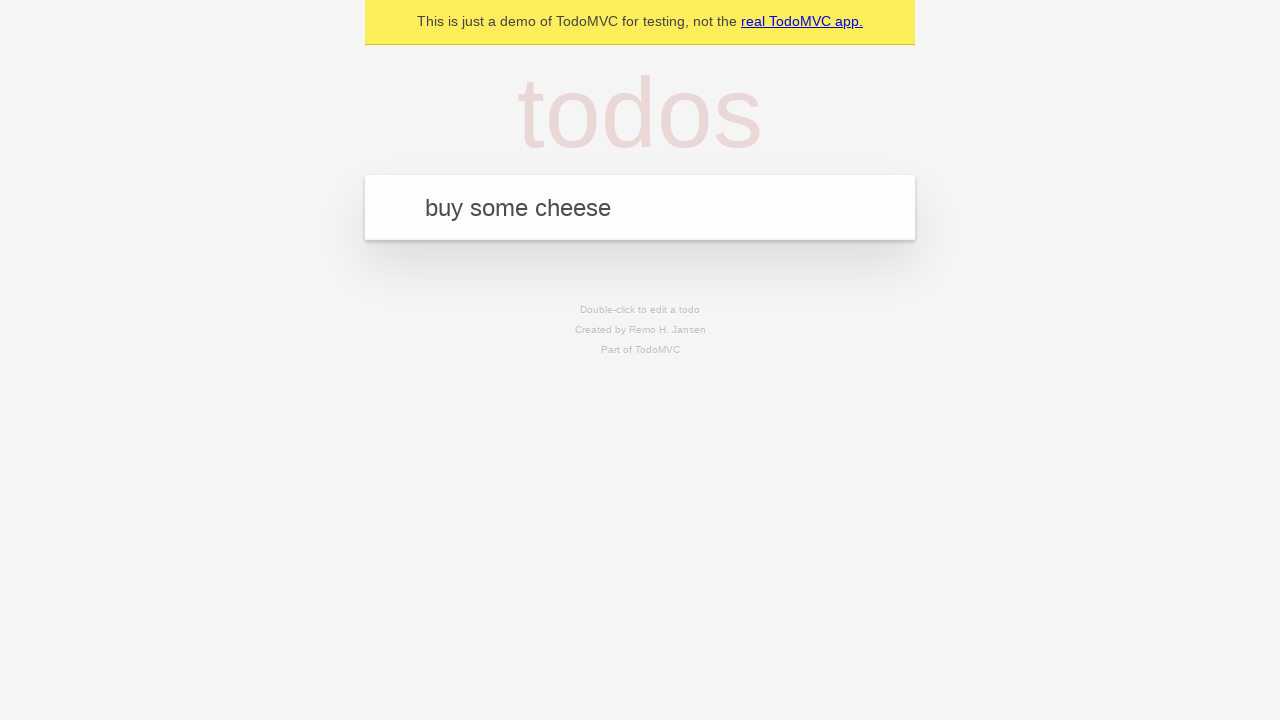

Pressed Enter to create todo 'buy some cheese' on internal:attr=[placeholder="What needs to be done?"i]
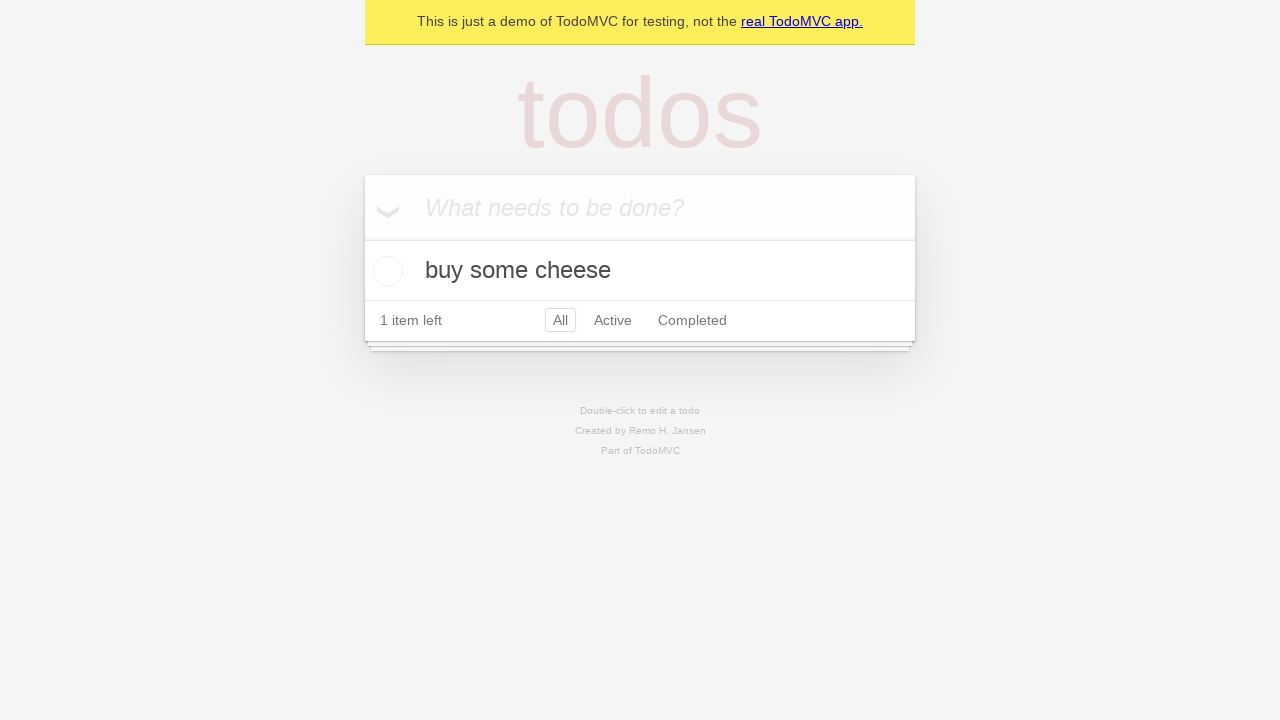

Filled new todo field with 'feed the cat' on internal:attr=[placeholder="What needs to be done?"i]
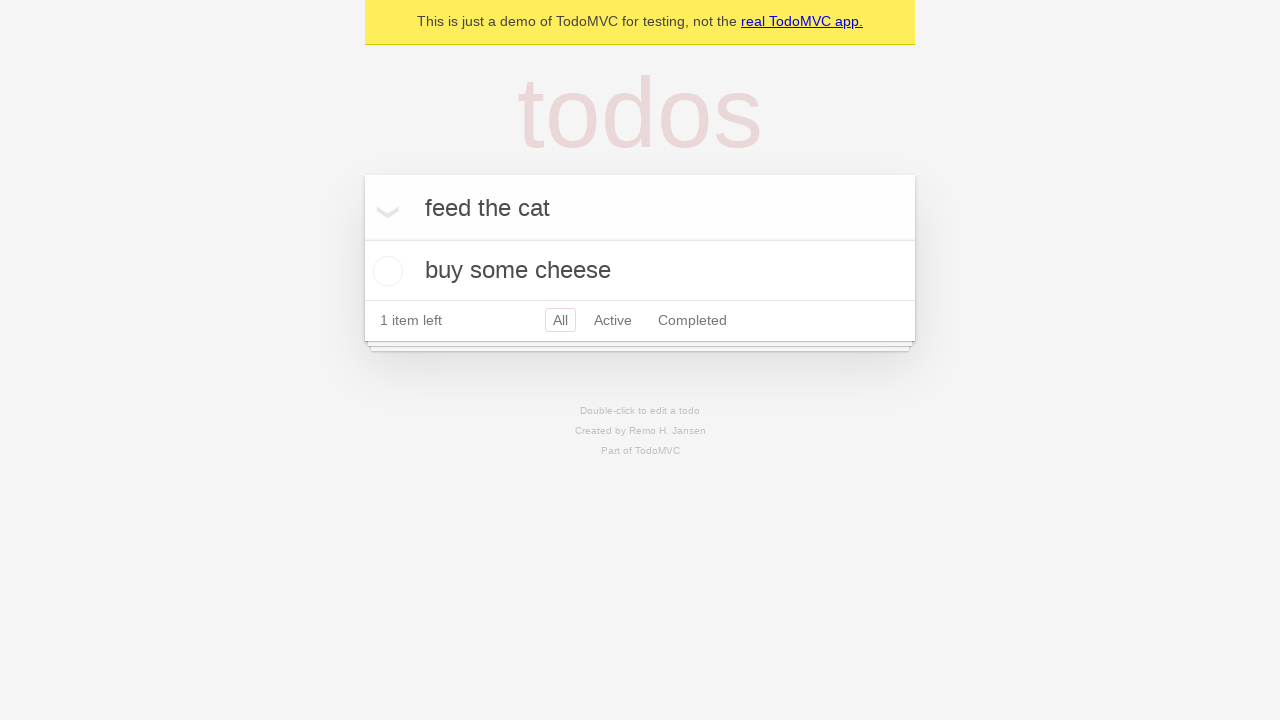

Pressed Enter to create todo 'feed the cat' on internal:attr=[placeholder="What needs to be done?"i]
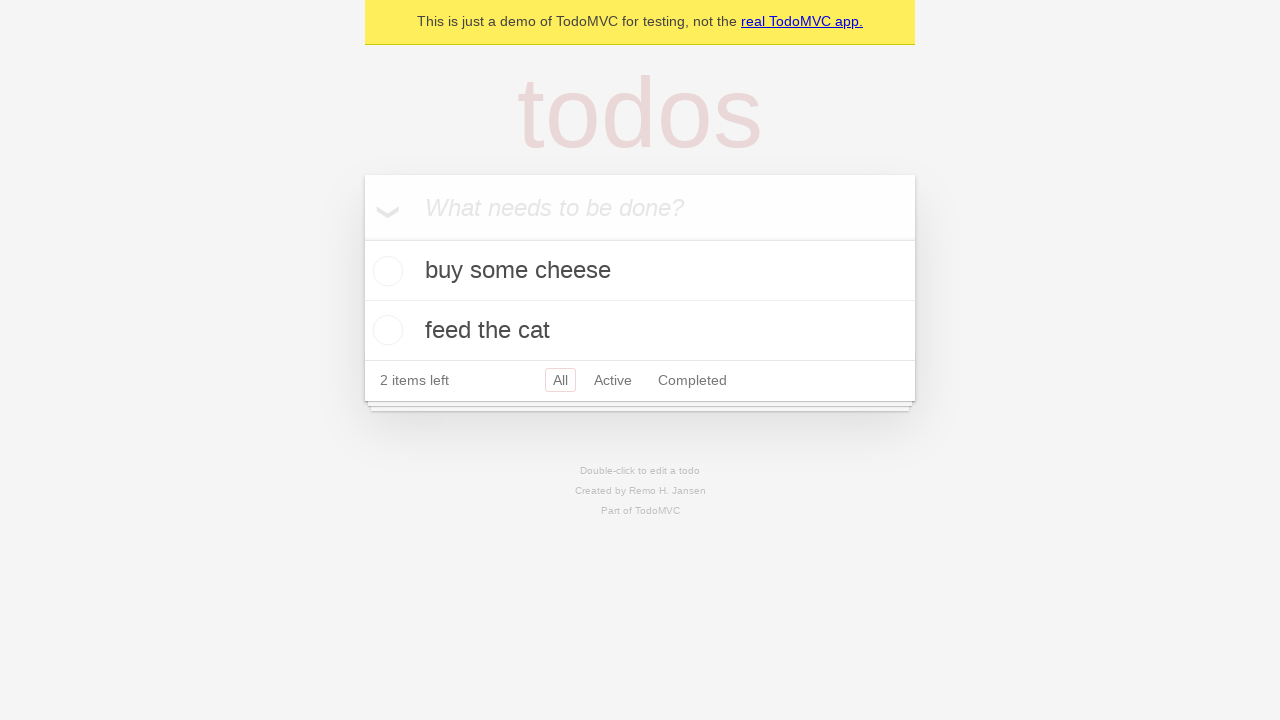

Filled new todo field with 'book a doctors appointment' on internal:attr=[placeholder="What needs to be done?"i]
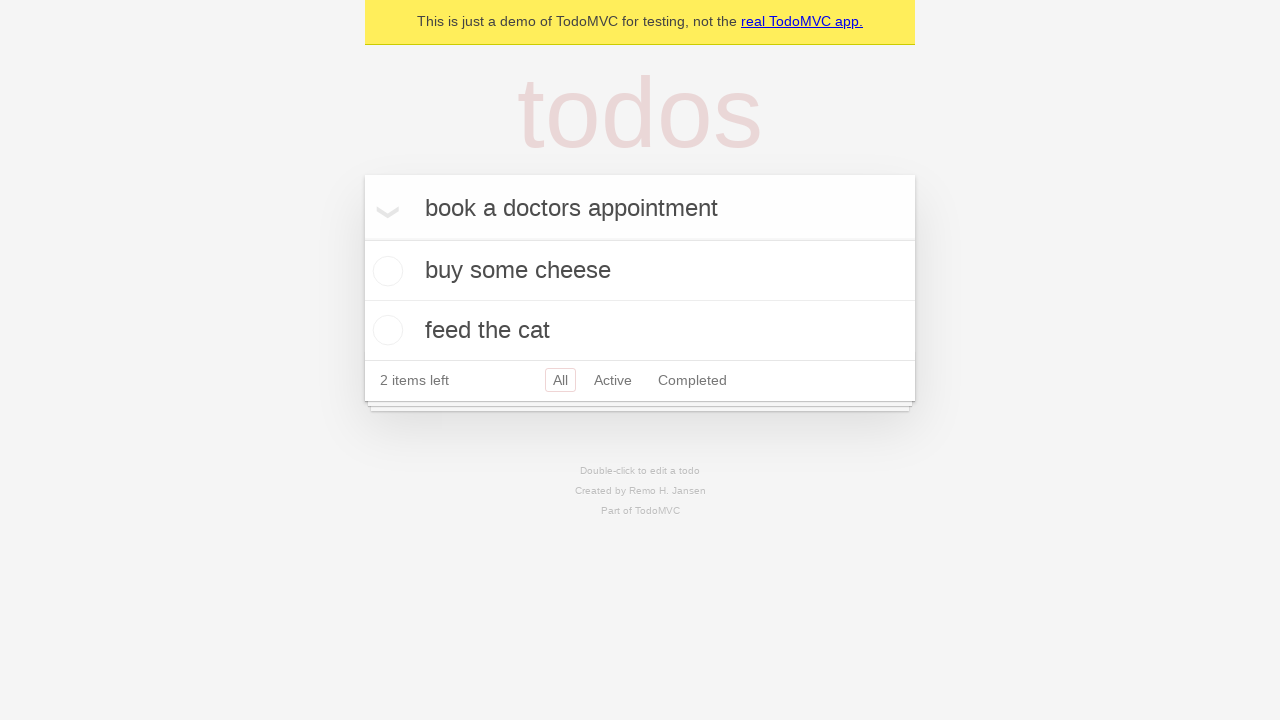

Pressed Enter to create todo 'book a doctors appointment' on internal:attr=[placeholder="What needs to be done?"i]
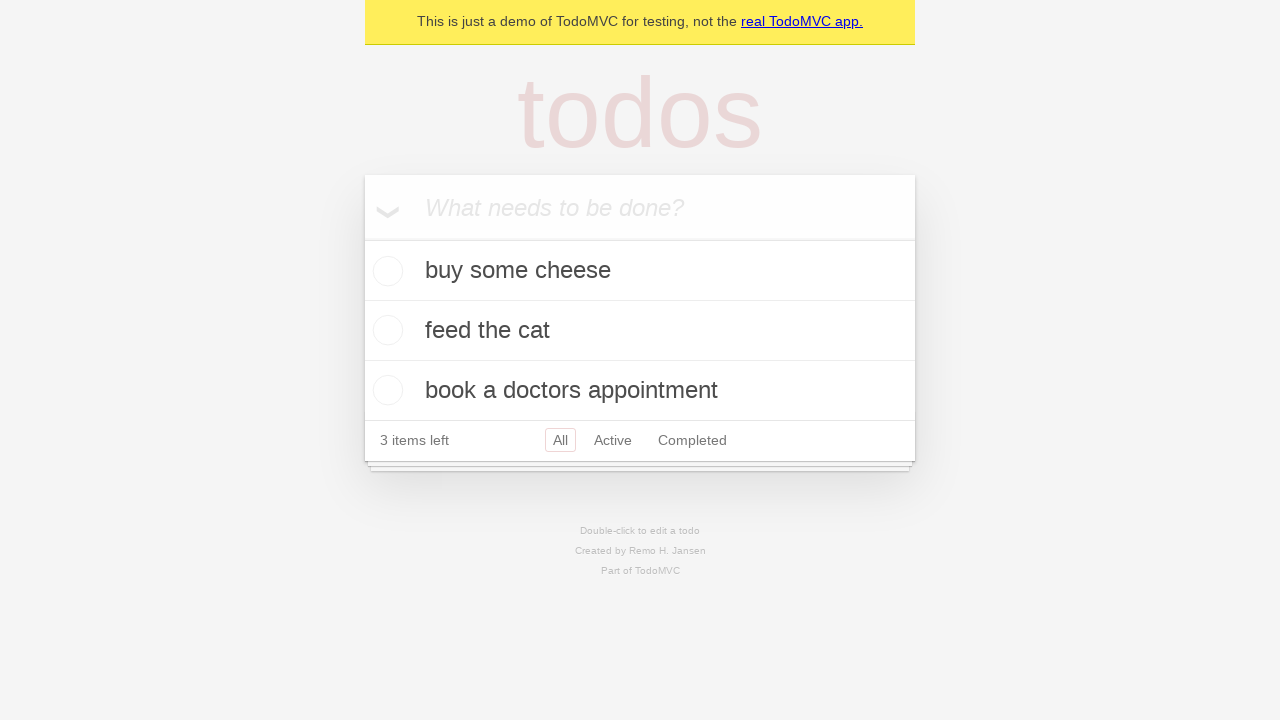

Waited for all 3 todos to be added
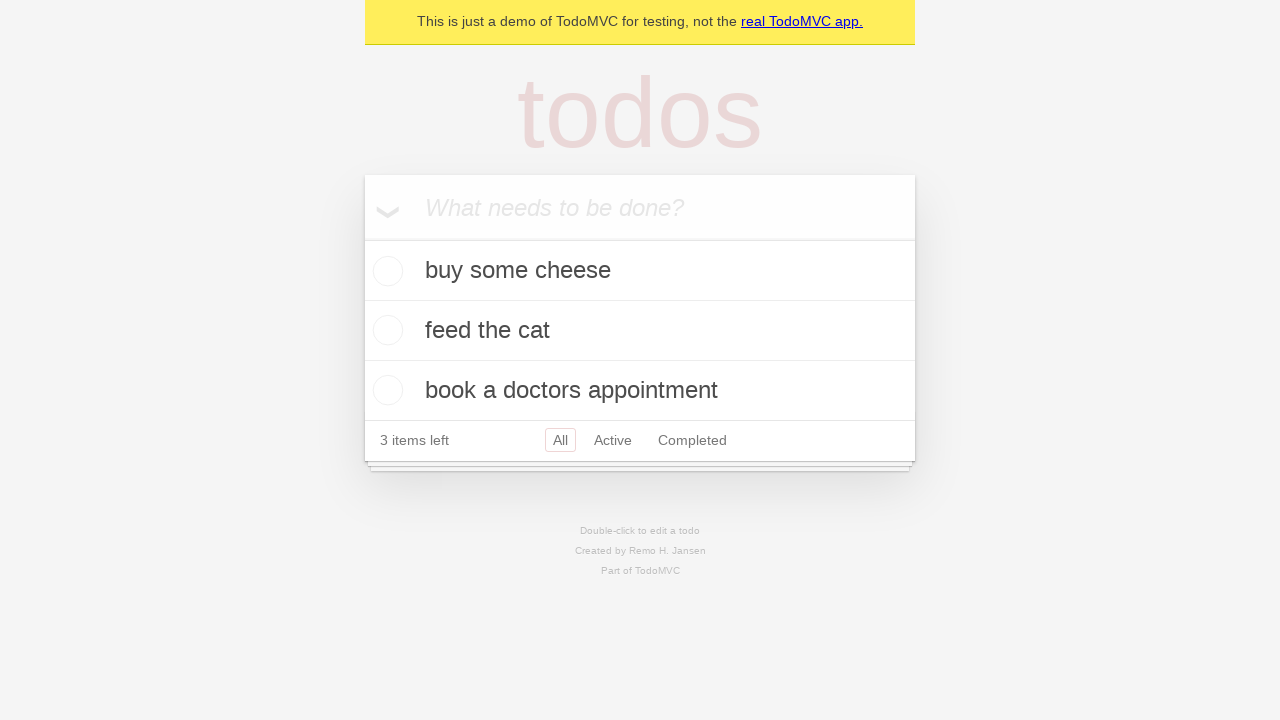

Double-clicked on second todo to enter edit mode at (640, 331) on internal:testid=[data-testid="todo-item"s] >> nth=1
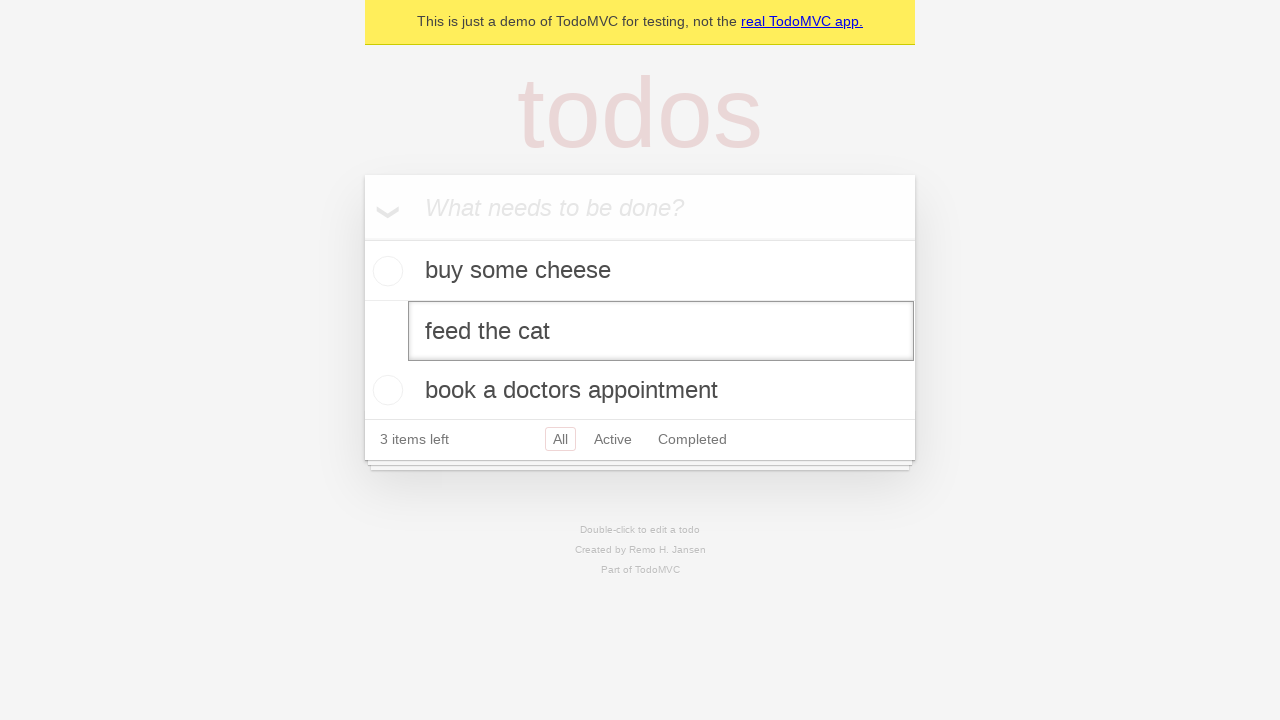

Filled edit field with 'buy some sausages' on internal:testid=[data-testid="todo-item"s] >> nth=1 >> internal:role=textbox[nam
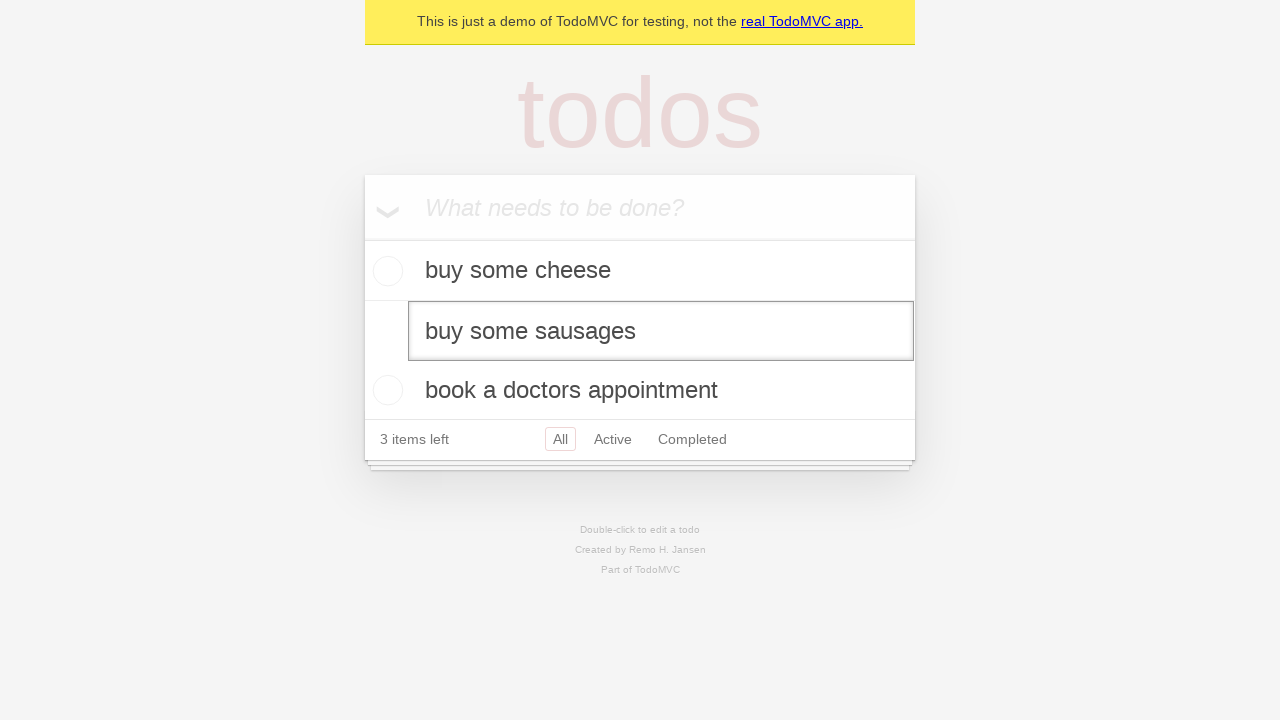

Pressed Escape to cancel edit and verify changes are not saved on internal:testid=[data-testid="todo-item"s] >> nth=1 >> internal:role=textbox[nam
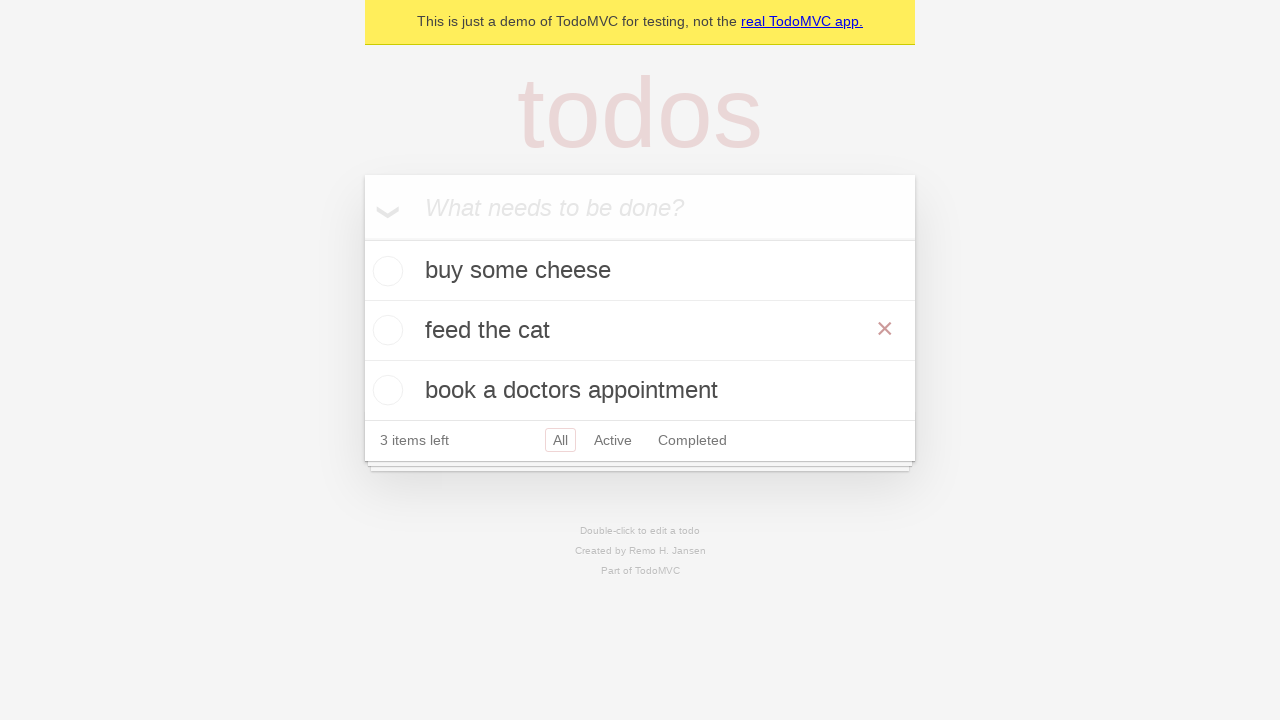

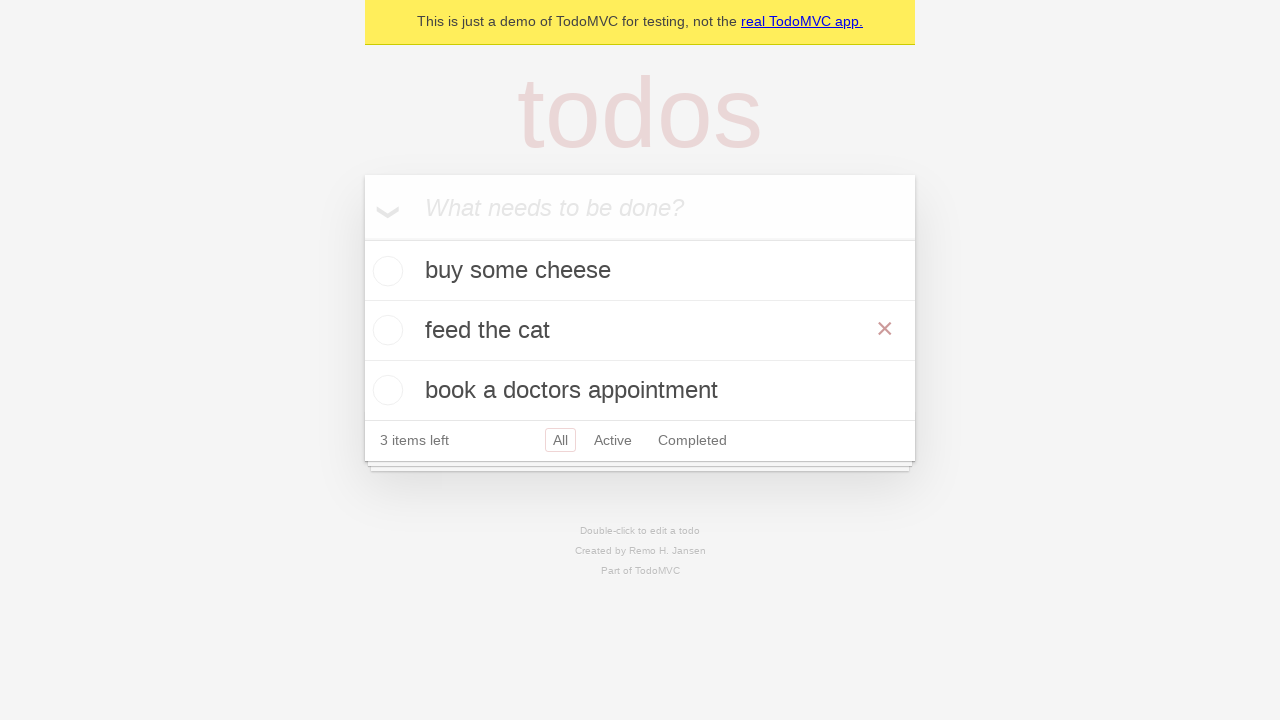